Tests the Forgot Password functionality by navigating to the forgot password page, entering an email address, and submitting the form to verify the error response.

Starting URL: https://the-internet.herokuapp.com/

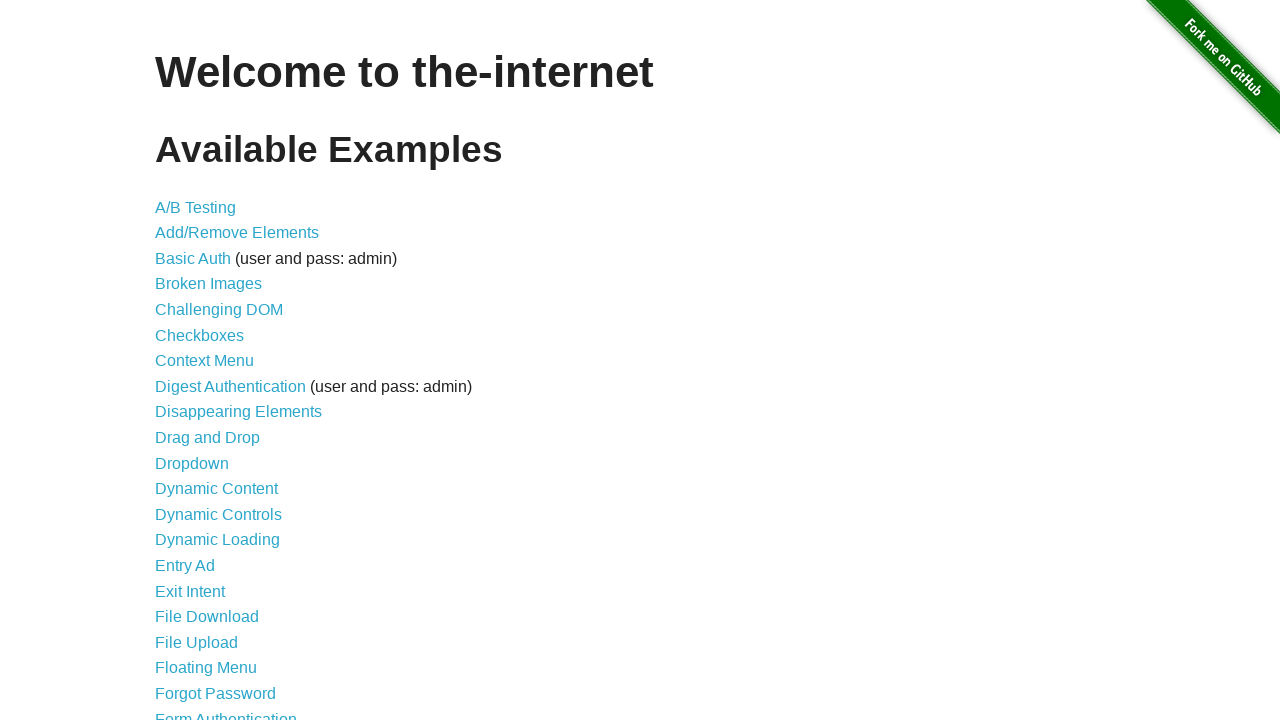

Clicked on Forgot Password link at (216, 693) on text=Forgot Password
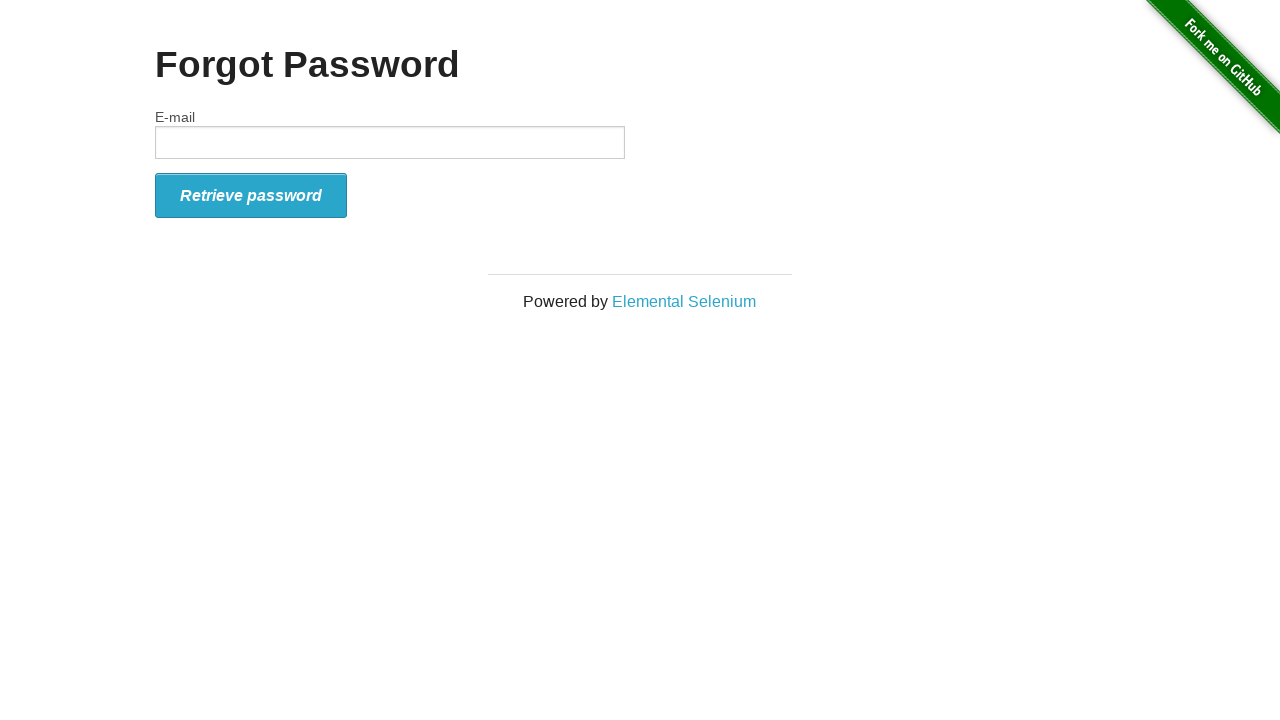

Filled email field with 'testuser@example.com' on input[aria-label='E-mail'], #email
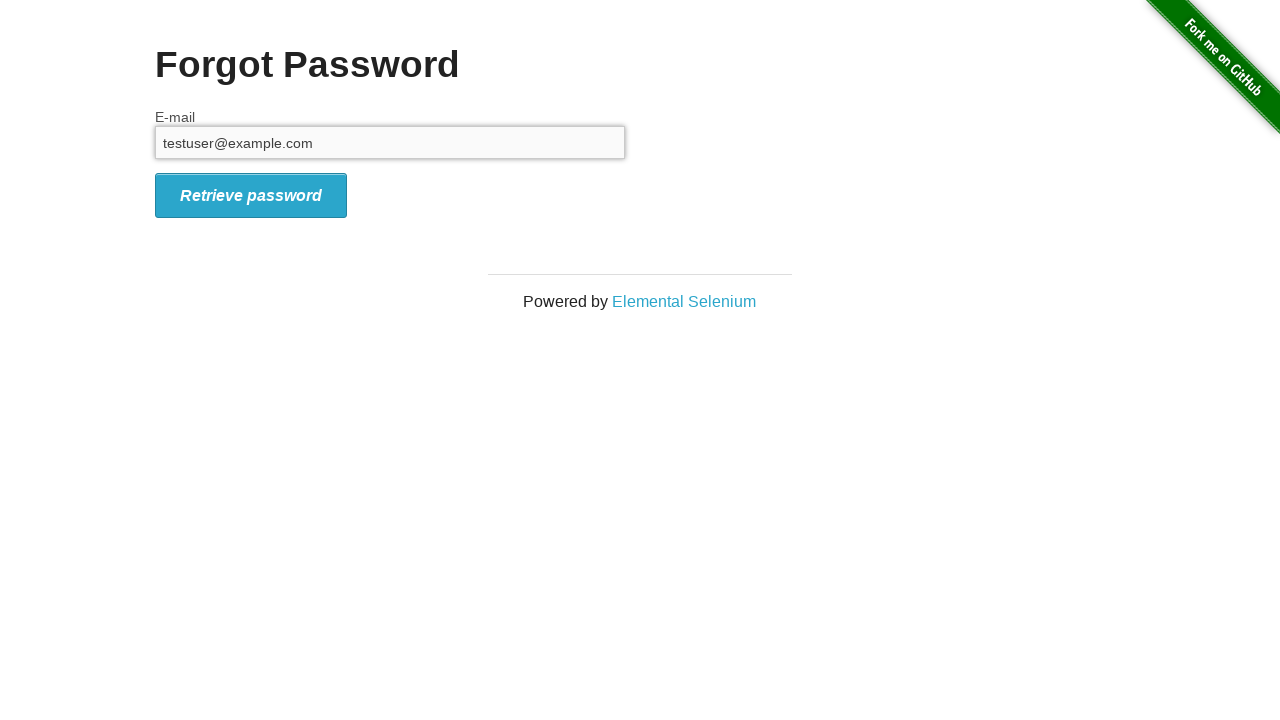

Clicked the submit button at (251, 195) on button
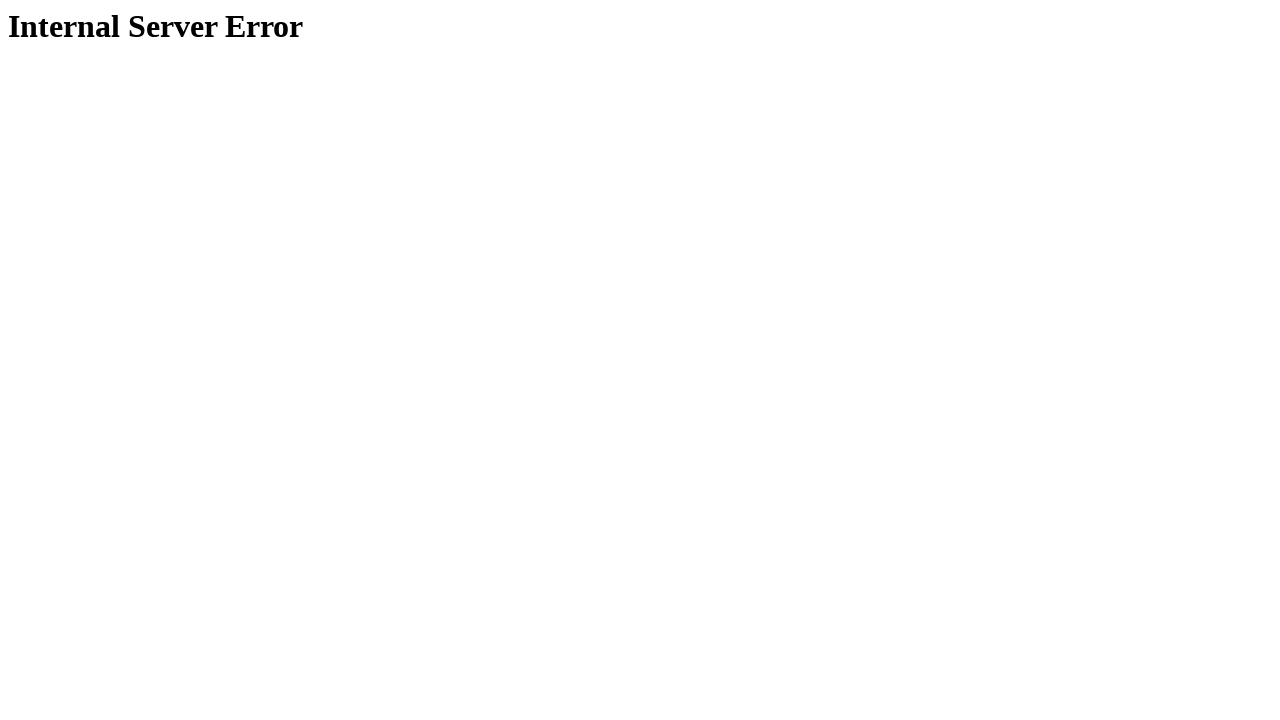

Verified error message 'Internal Server Error' is displayed
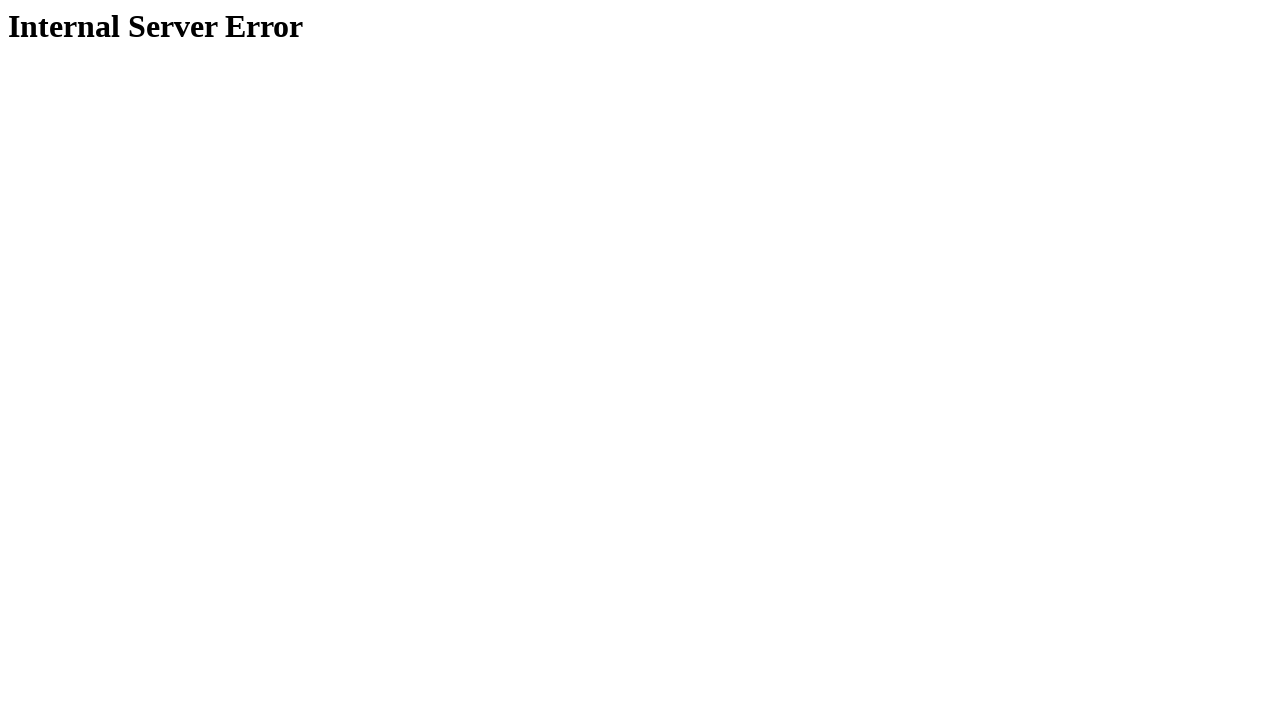

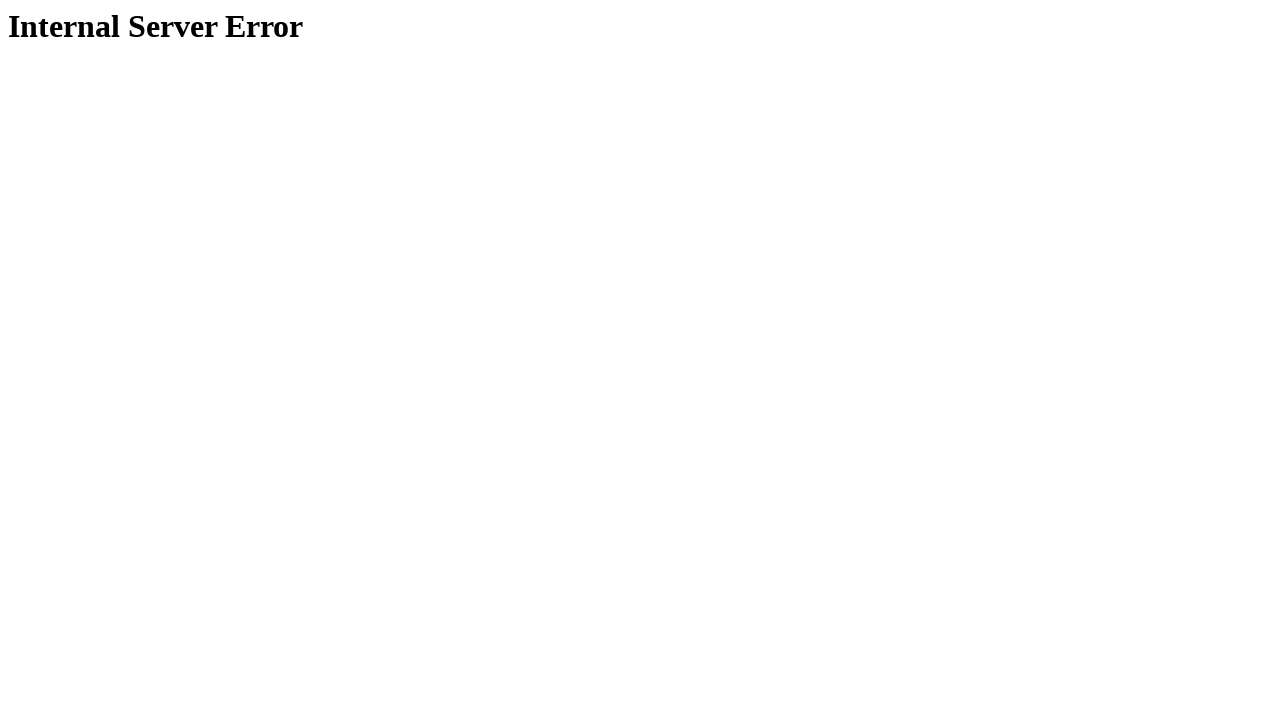